Tests the Get Started button by clicking it and verifying it navigates to the API Key generation form.

Starting URL: https://api.nasa.gov/

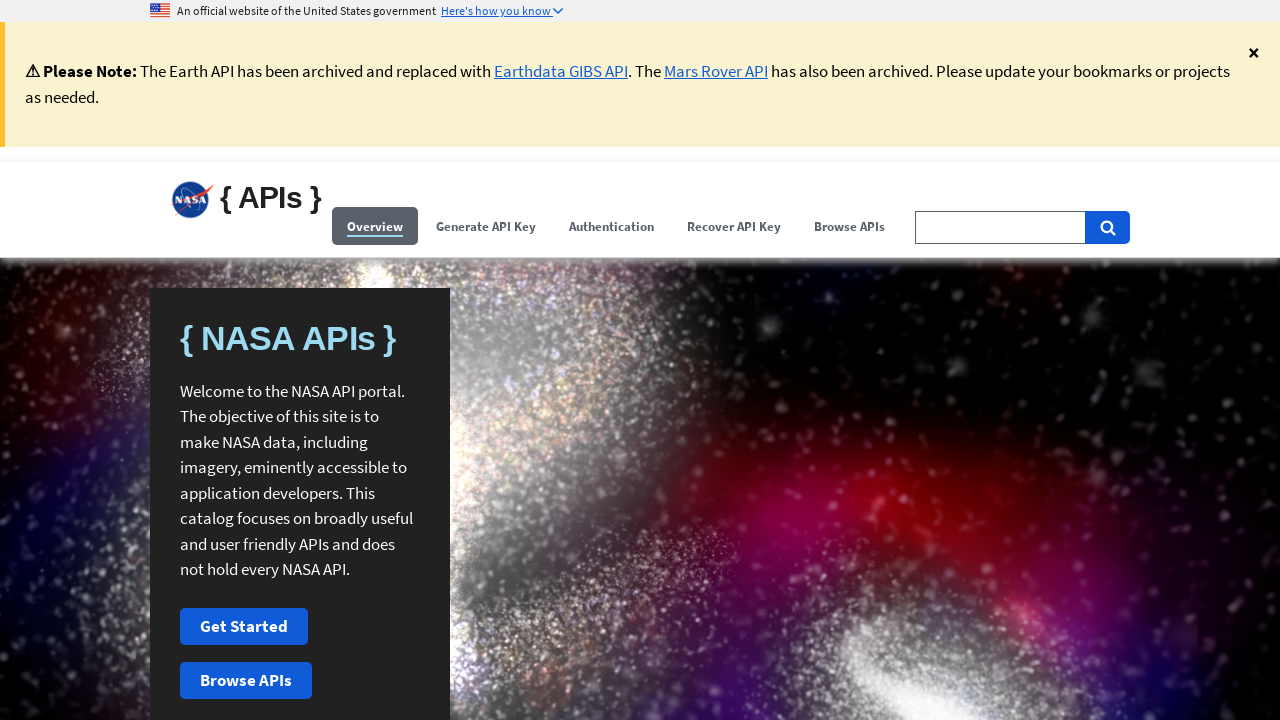

NASA API page loaded - favicon element found
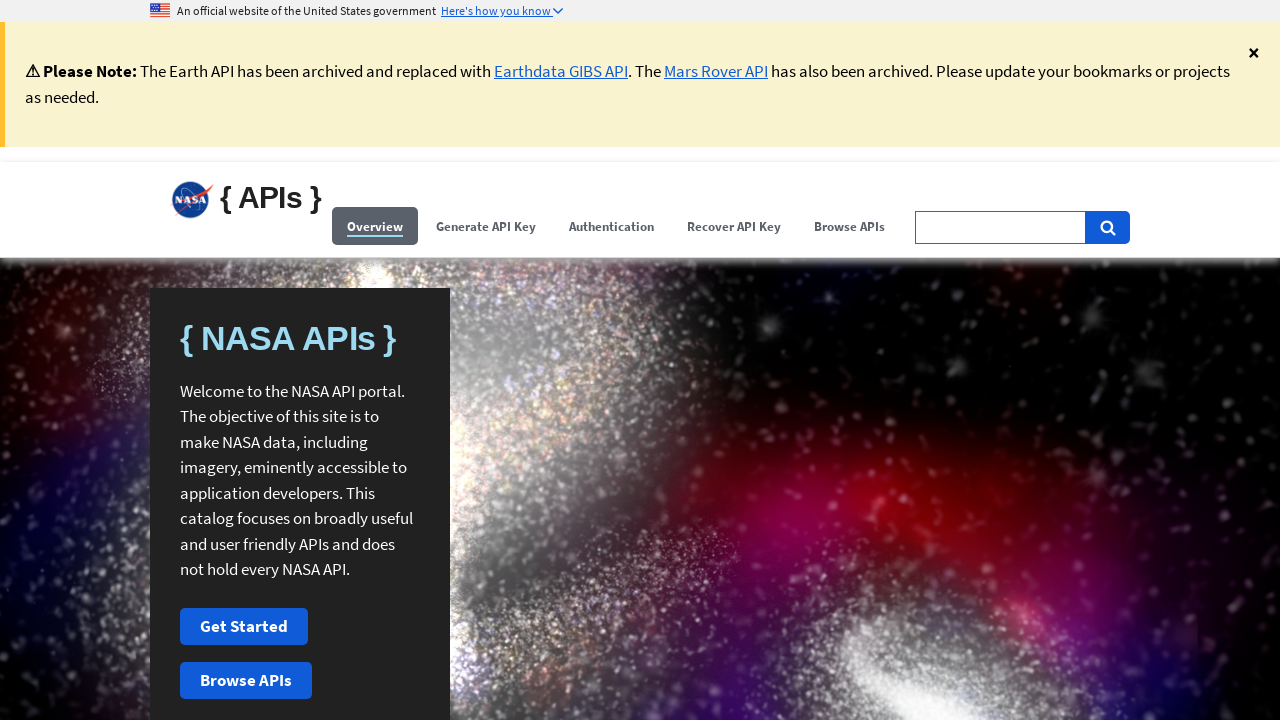

Clicked Get Started button at (244, 627) on button:has-text('Get Started')
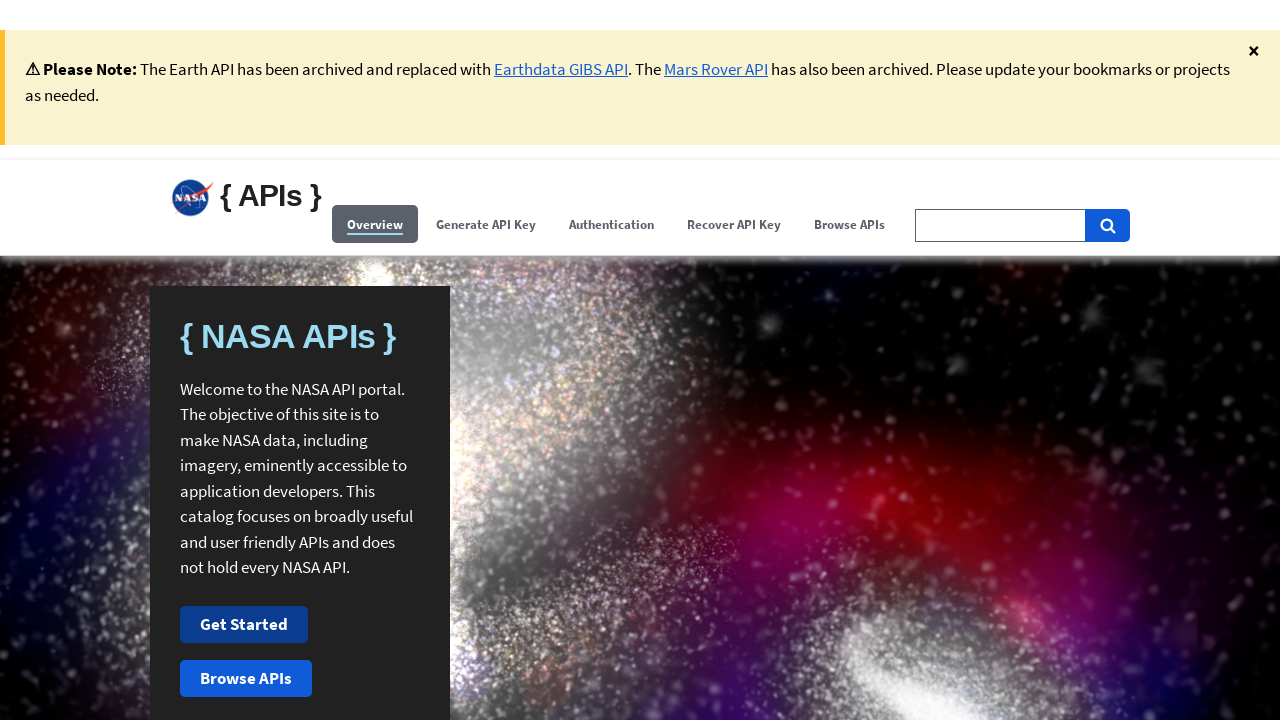

API Key generation form loaded - 'Generate API Key' heading visible
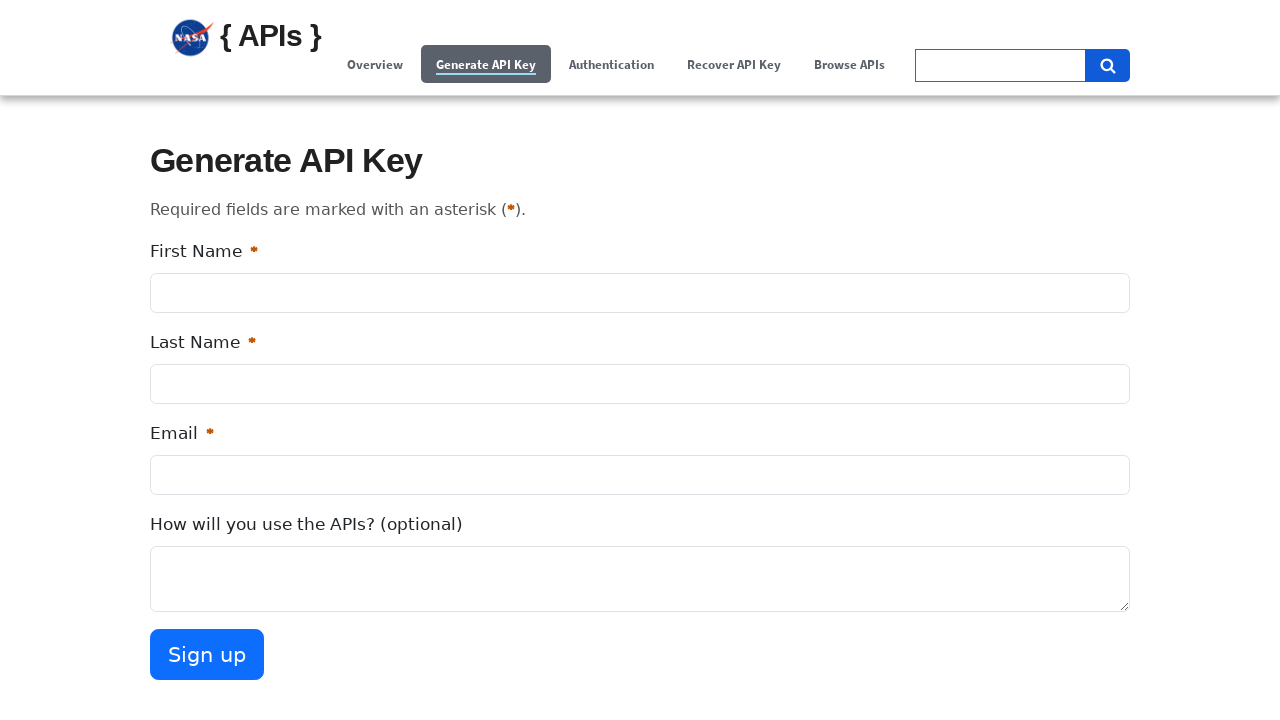

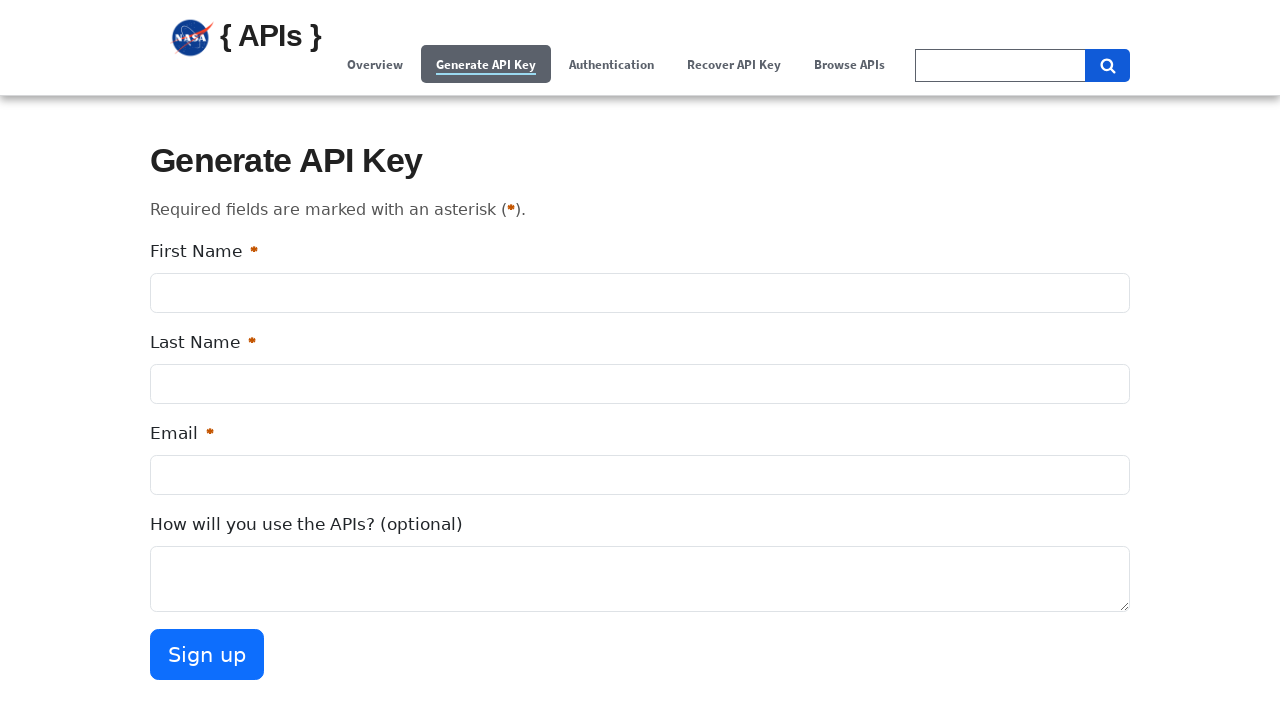